Scrolls to the footer and verifies the copyright text is visible

Starting URL: https://demoqa.com/radio-button

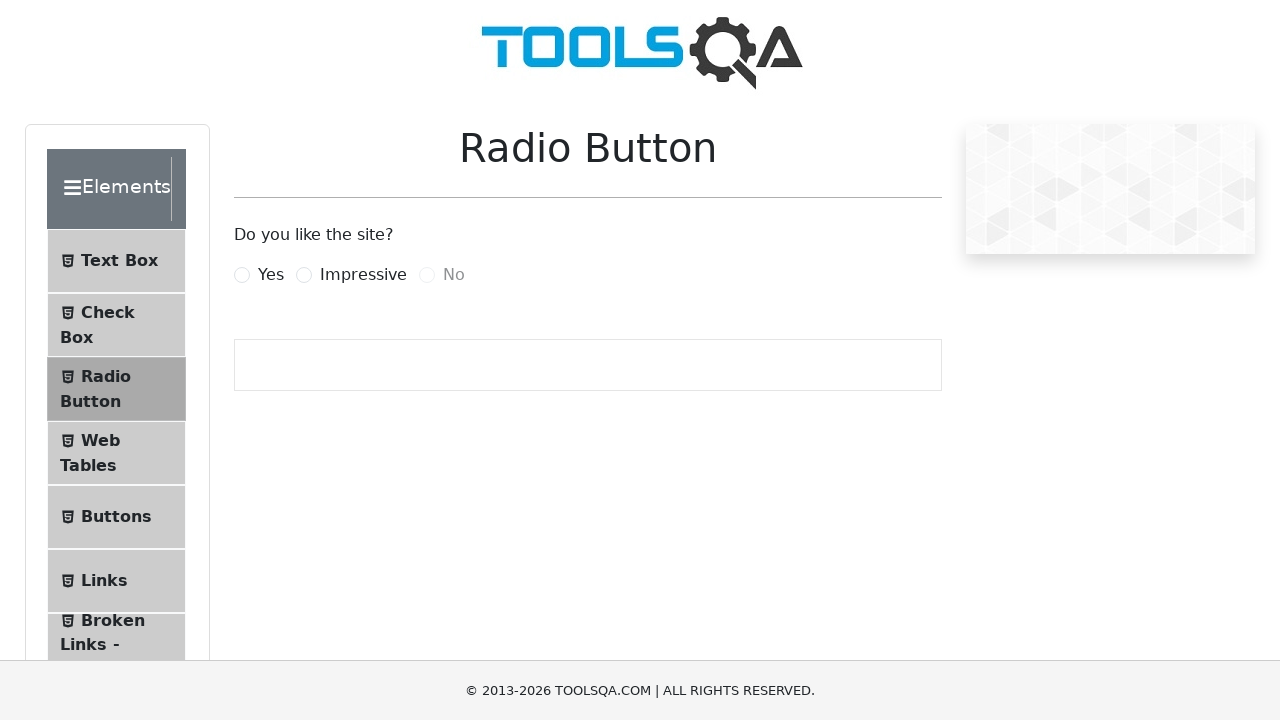

Scrolled to bottom of page to reveal footer
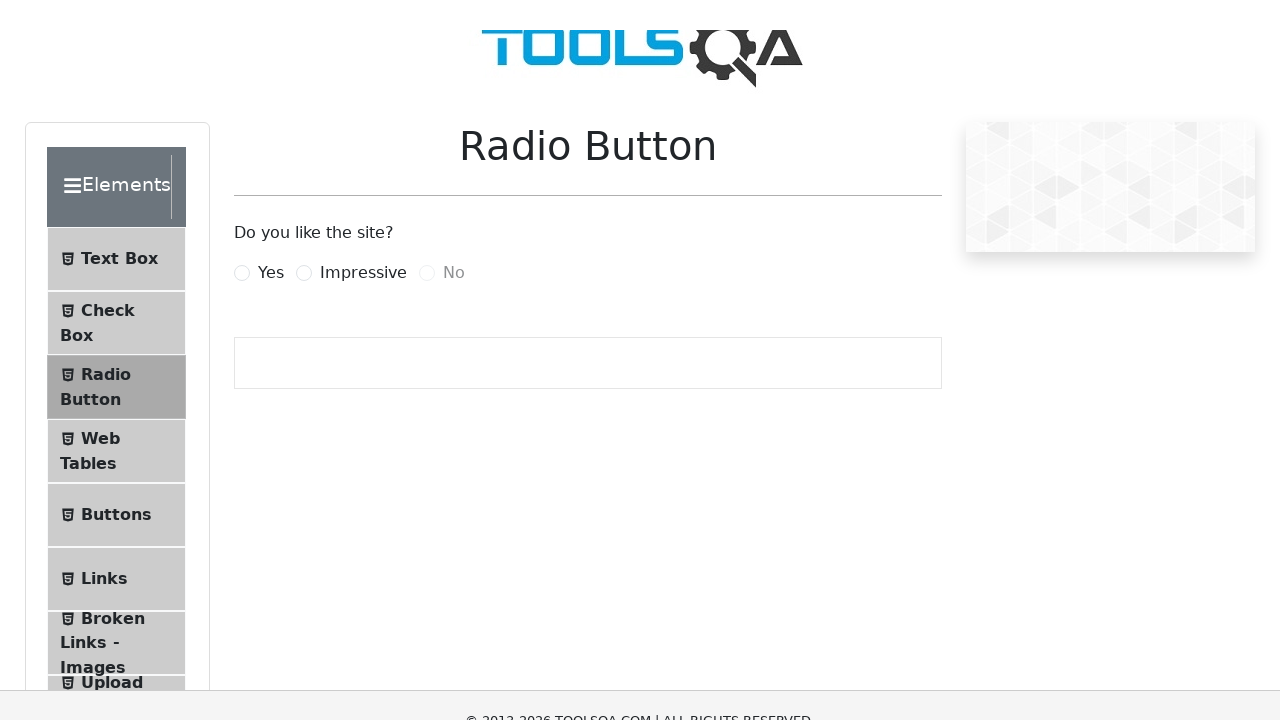

Footer element is now visible
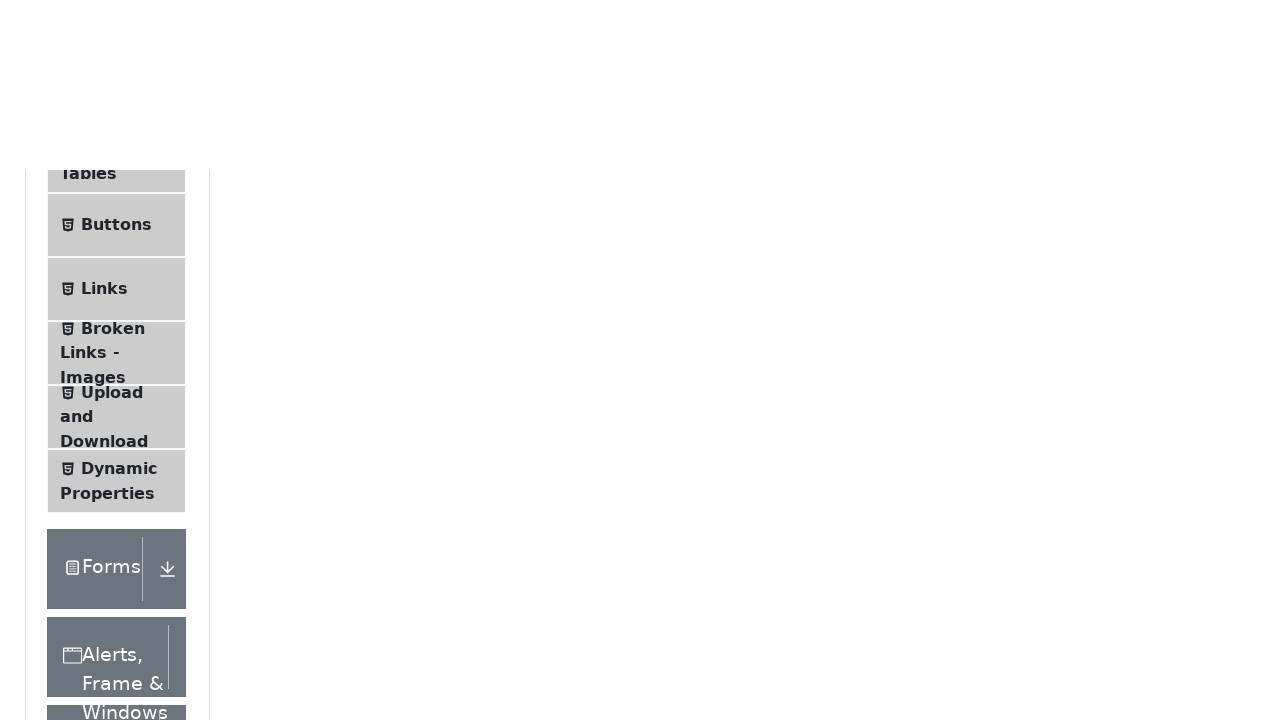

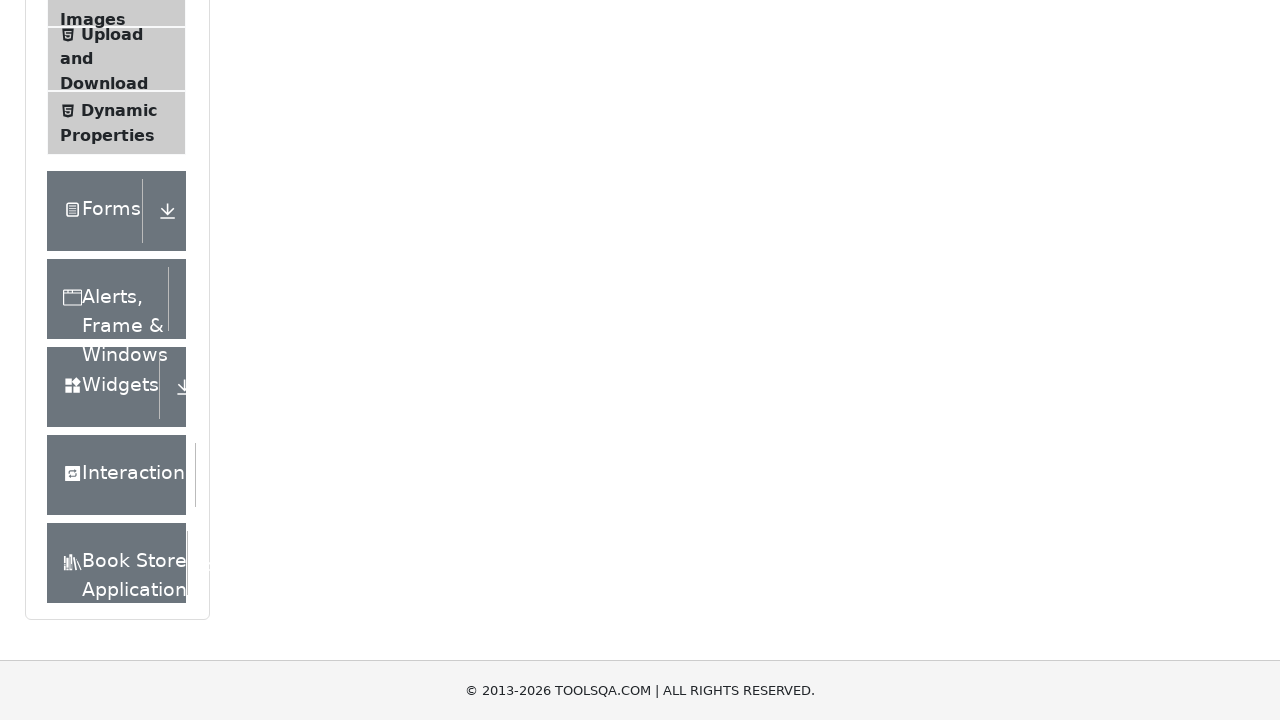